Tests handling of a simple alert dialog by accepting it

Starting URL: http://demo.automationtesting.in/Alerts.html

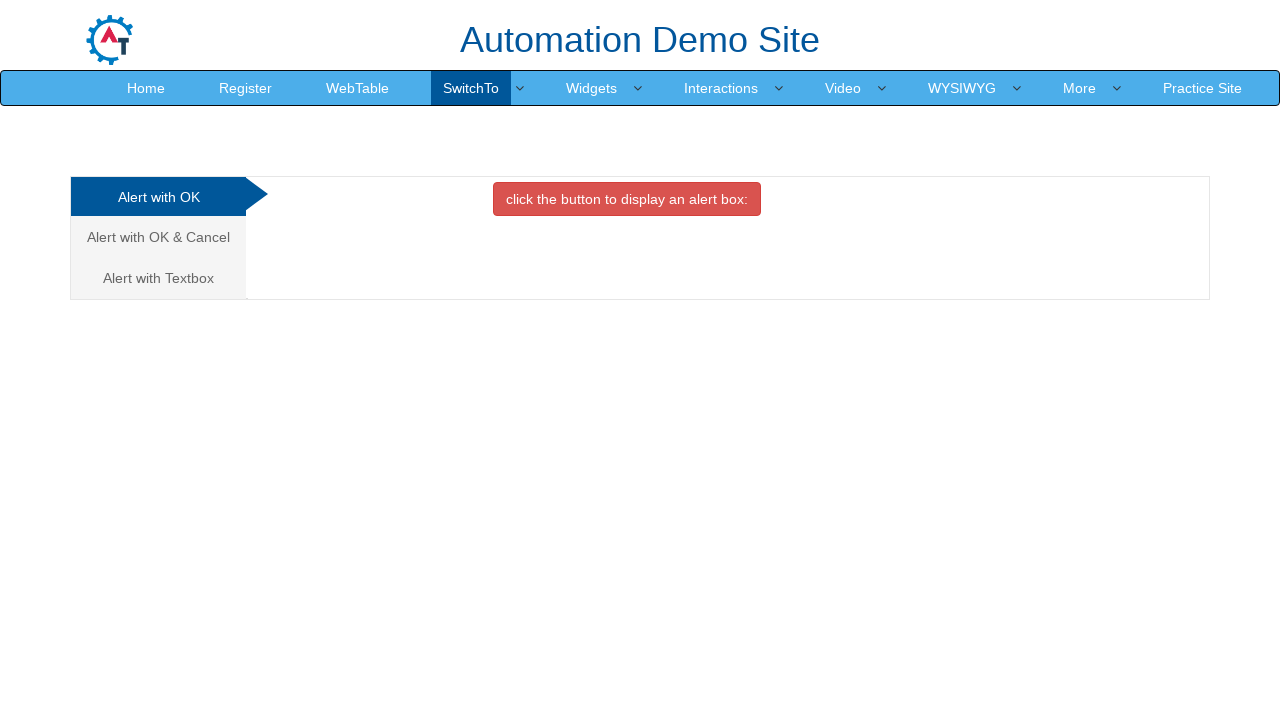

Alert trigger button element is present
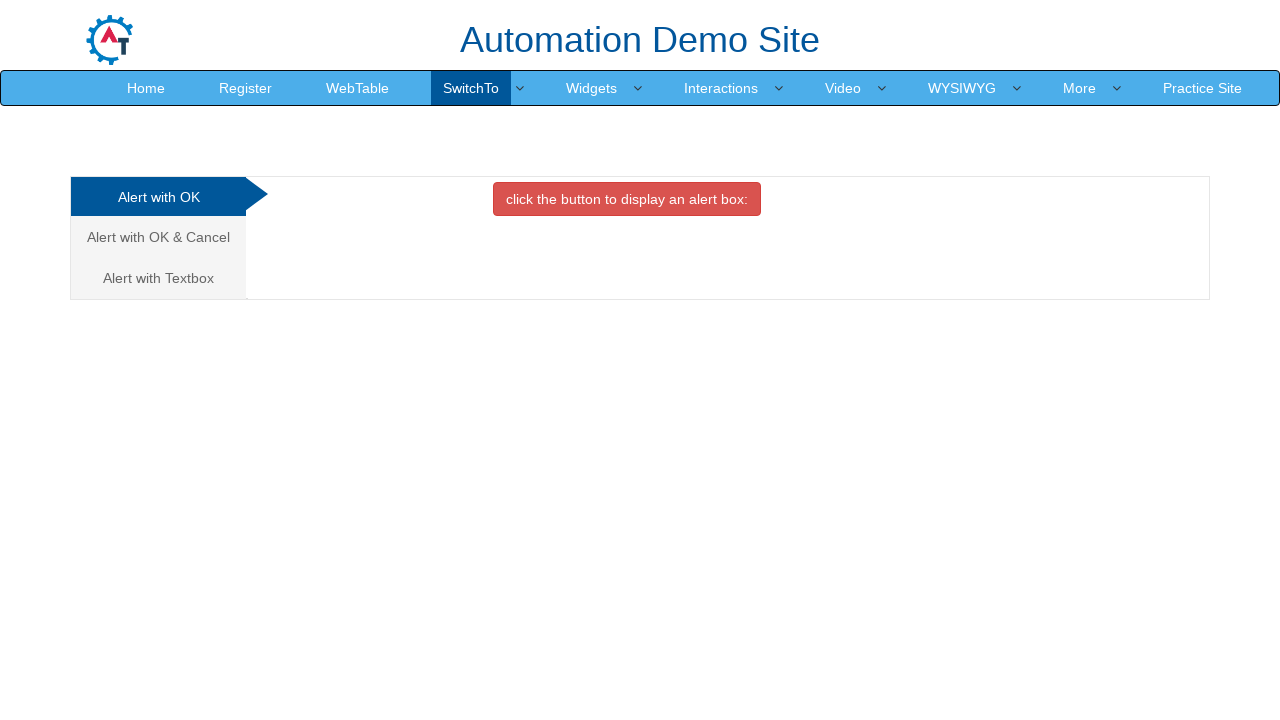

Clicked alert trigger button at (627, 199) on xpath=//*[@onclick='alertbox()']
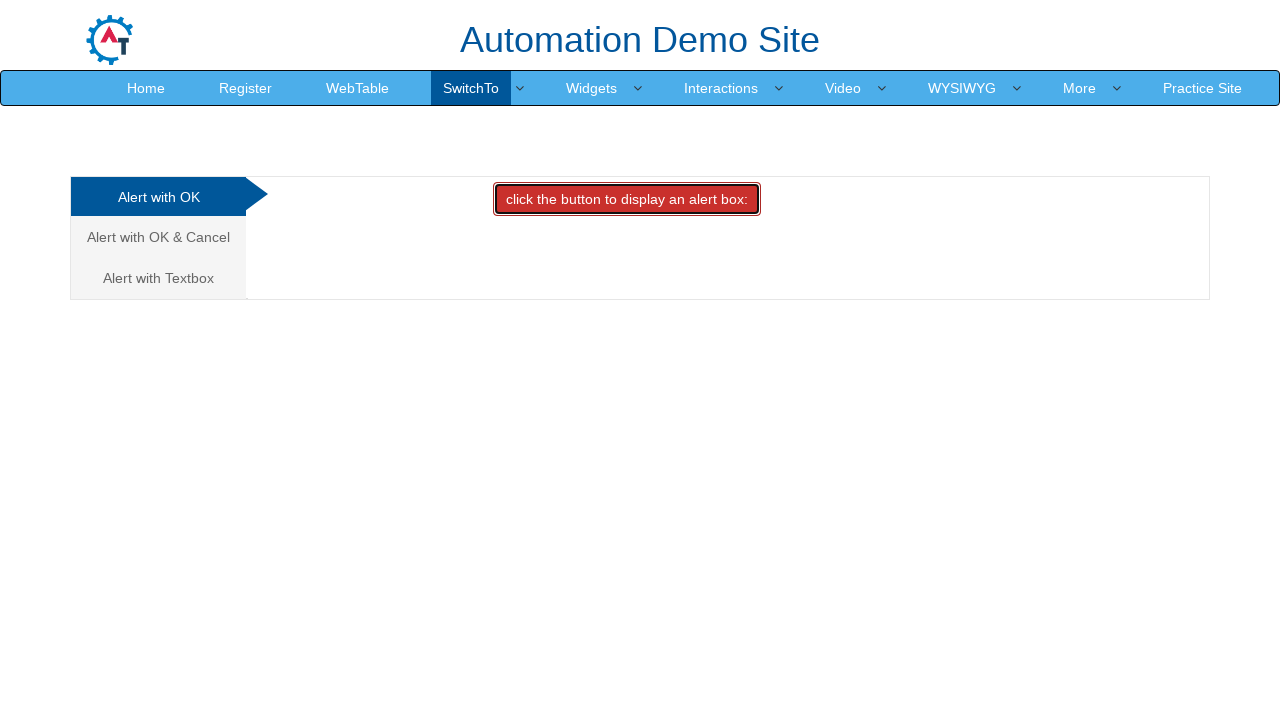

Alert dialog accepted
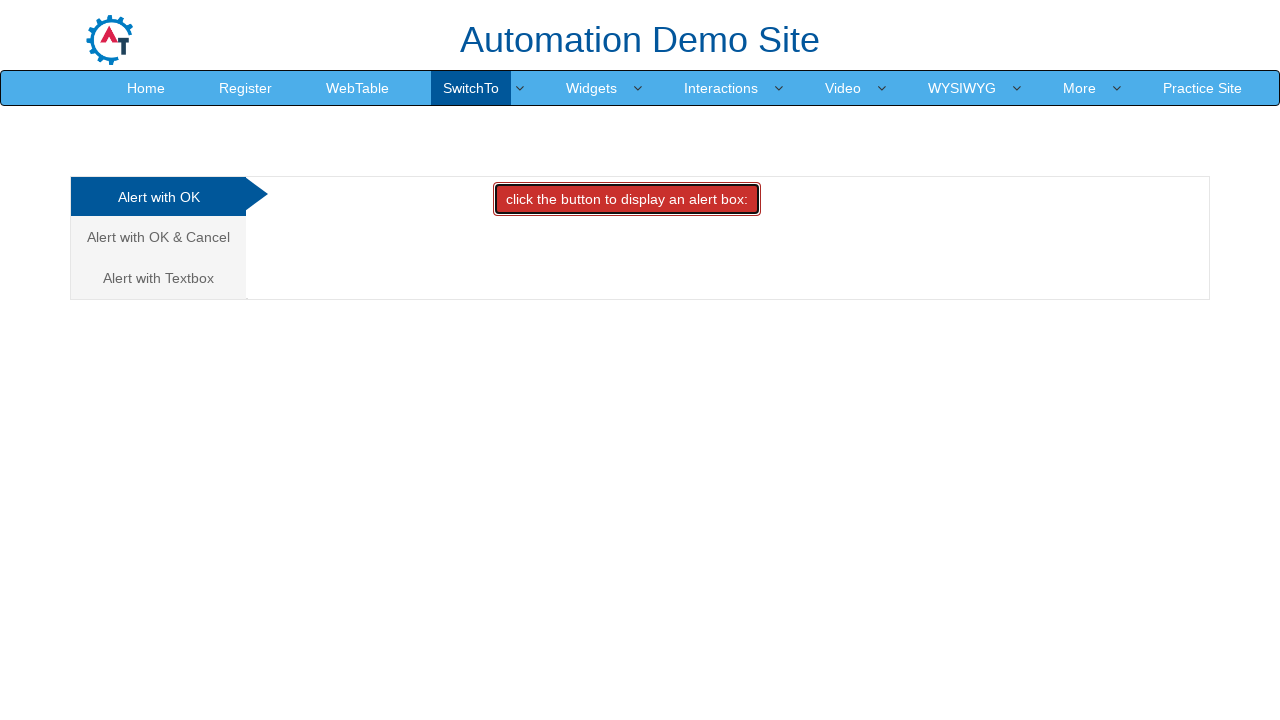

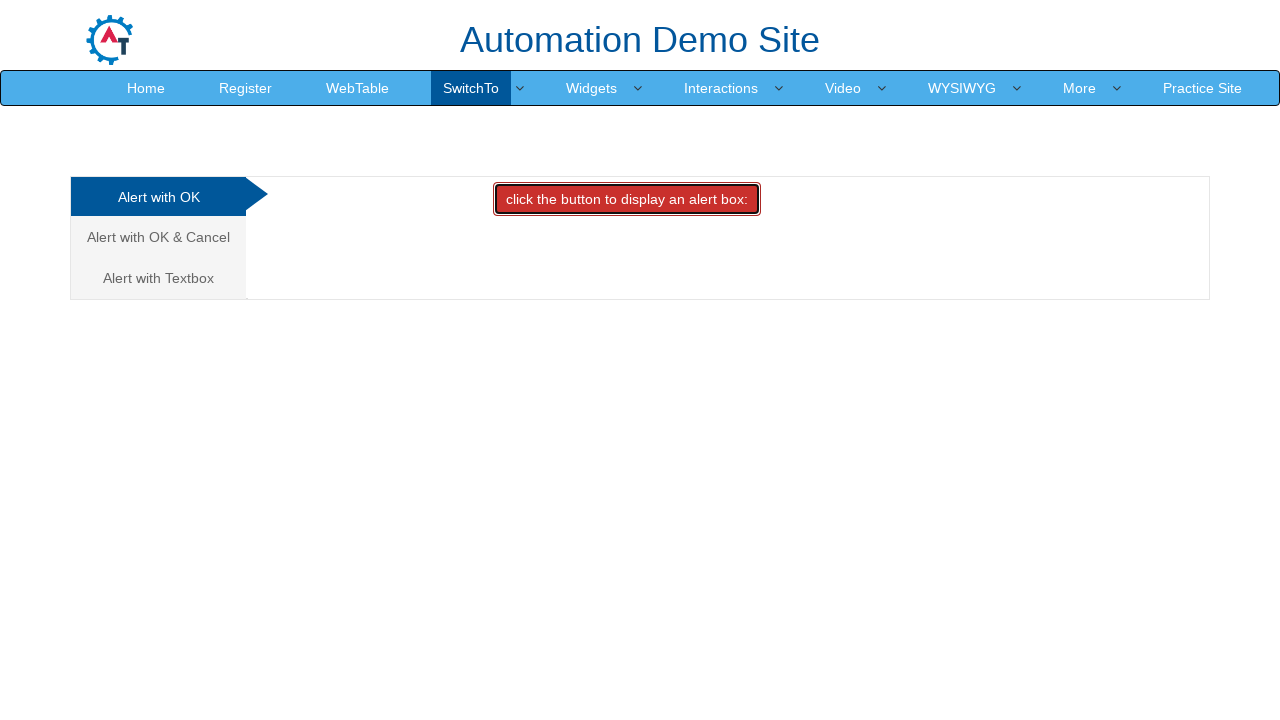